Navigates to ToolsQA website, clicks link to DemoQA which opens in a new tab, switches to the new tab, scrolls to the Elements section and clicks on it to verify navigation works.

Starting URL: https://toolsqa.com

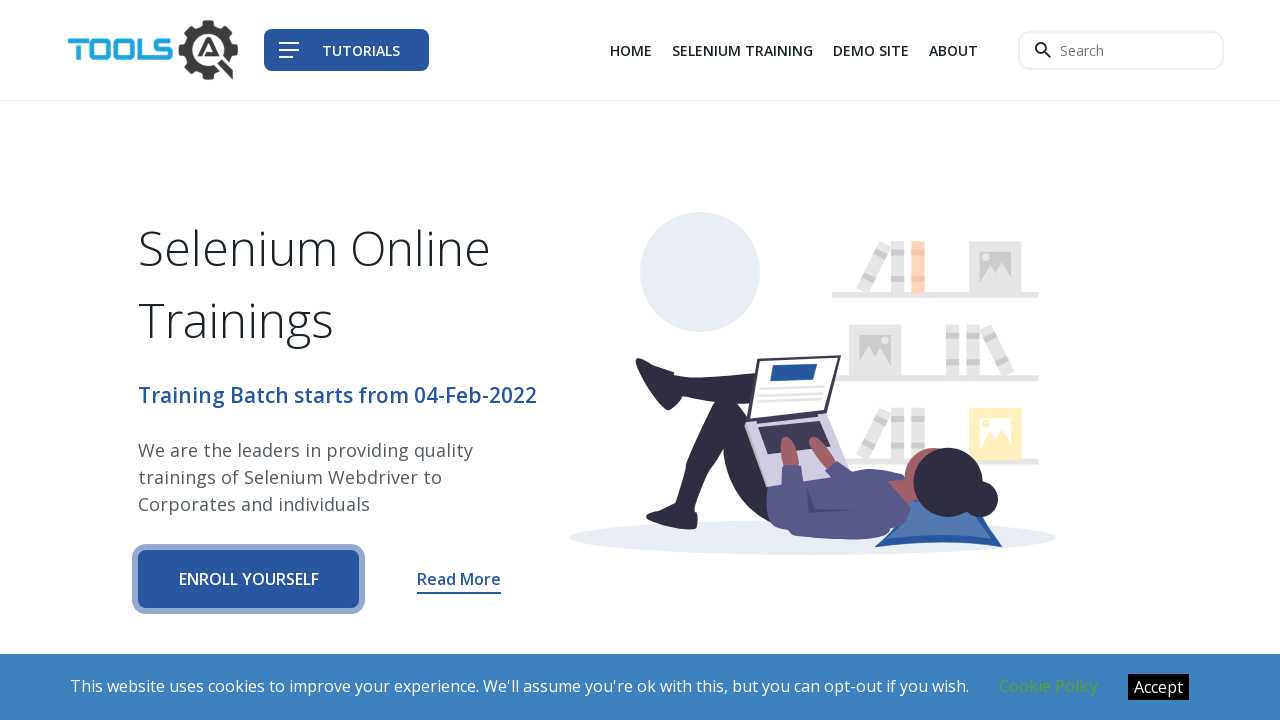

Clicked DemoQA link which opens in a new tab at (871, 50) on xpath=(//a[@href='https://demoqa.com'])[1]
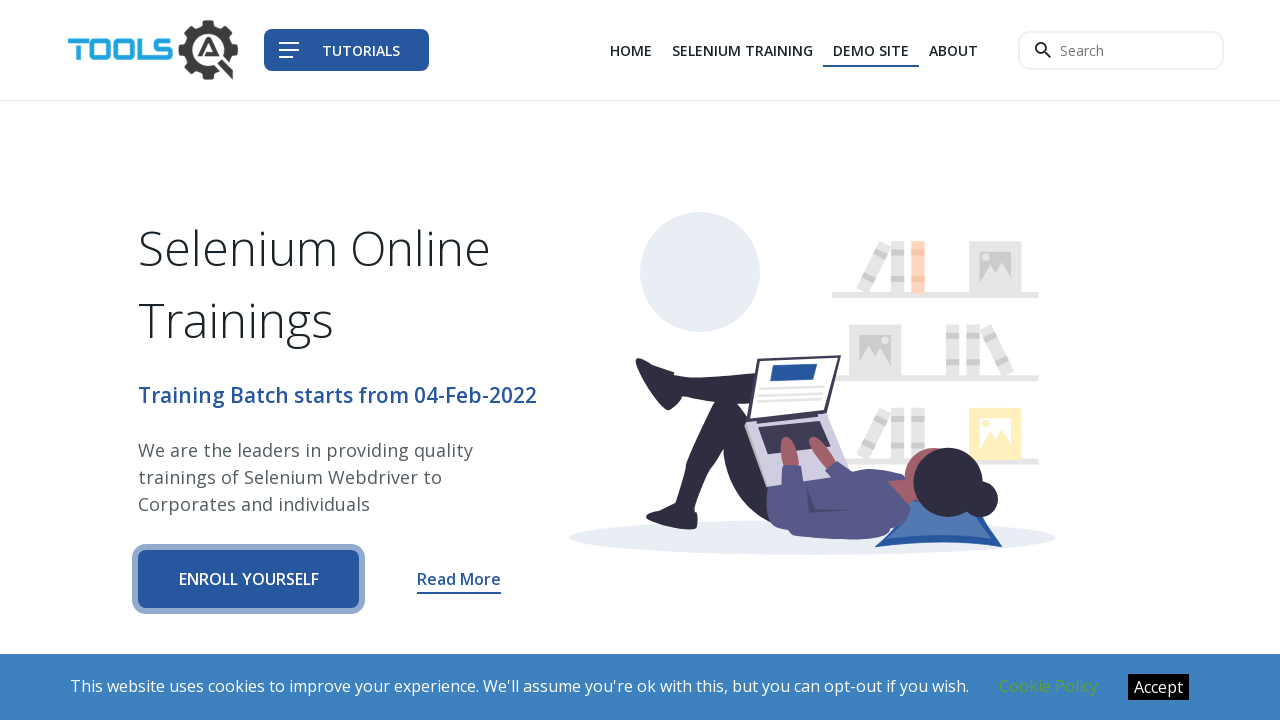

Switched to new DemoQA tab and waited for page to load
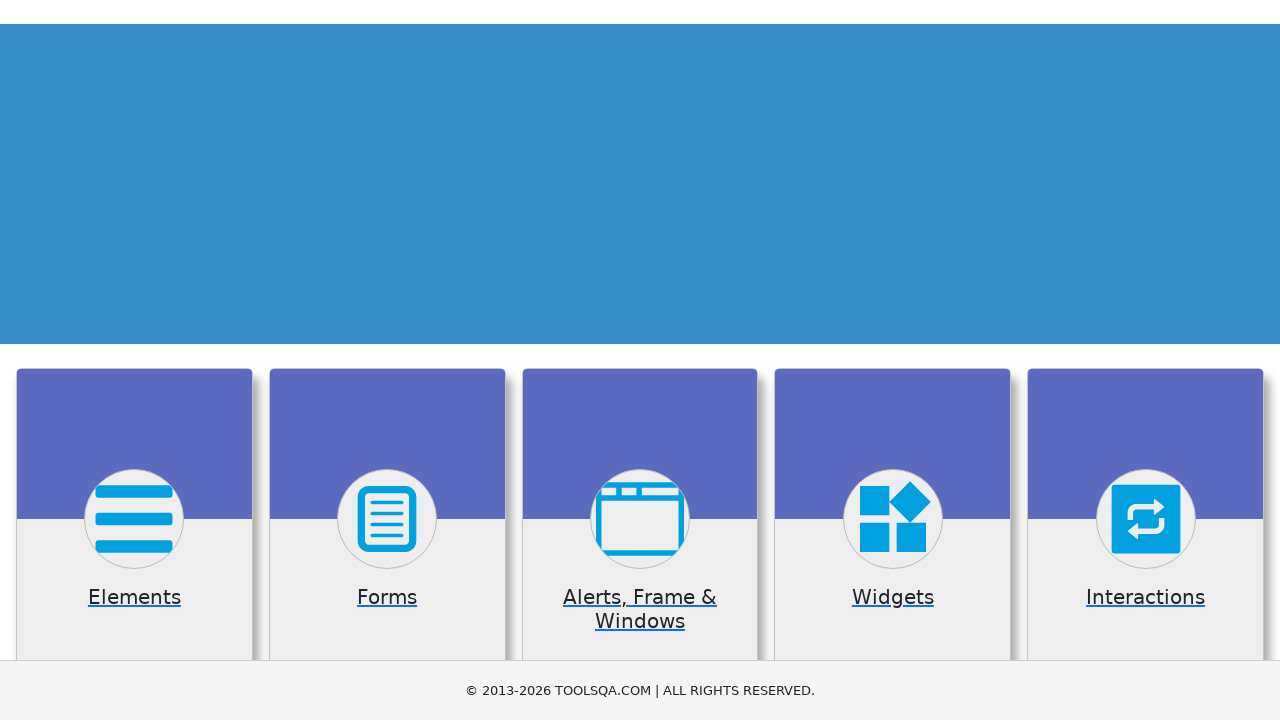

Scrolled to Elements section
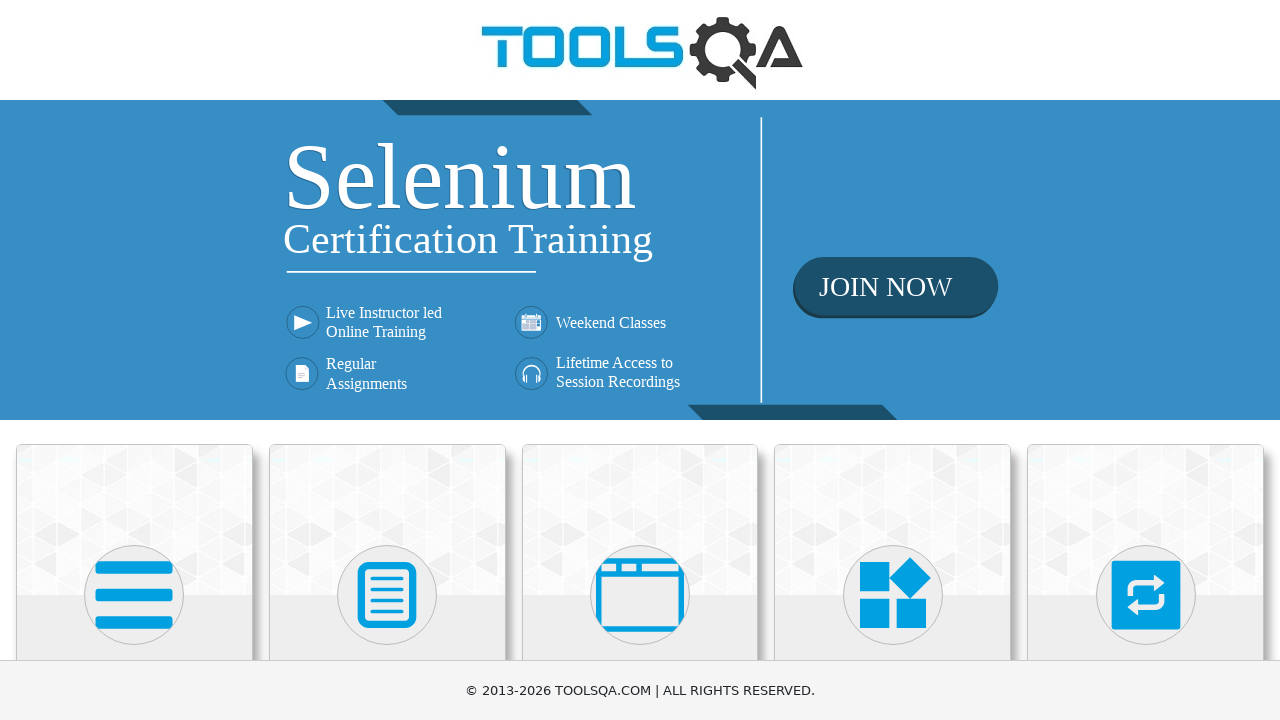

Clicked on Elements section at (134, 360) on xpath=//h5[text()='Elements']
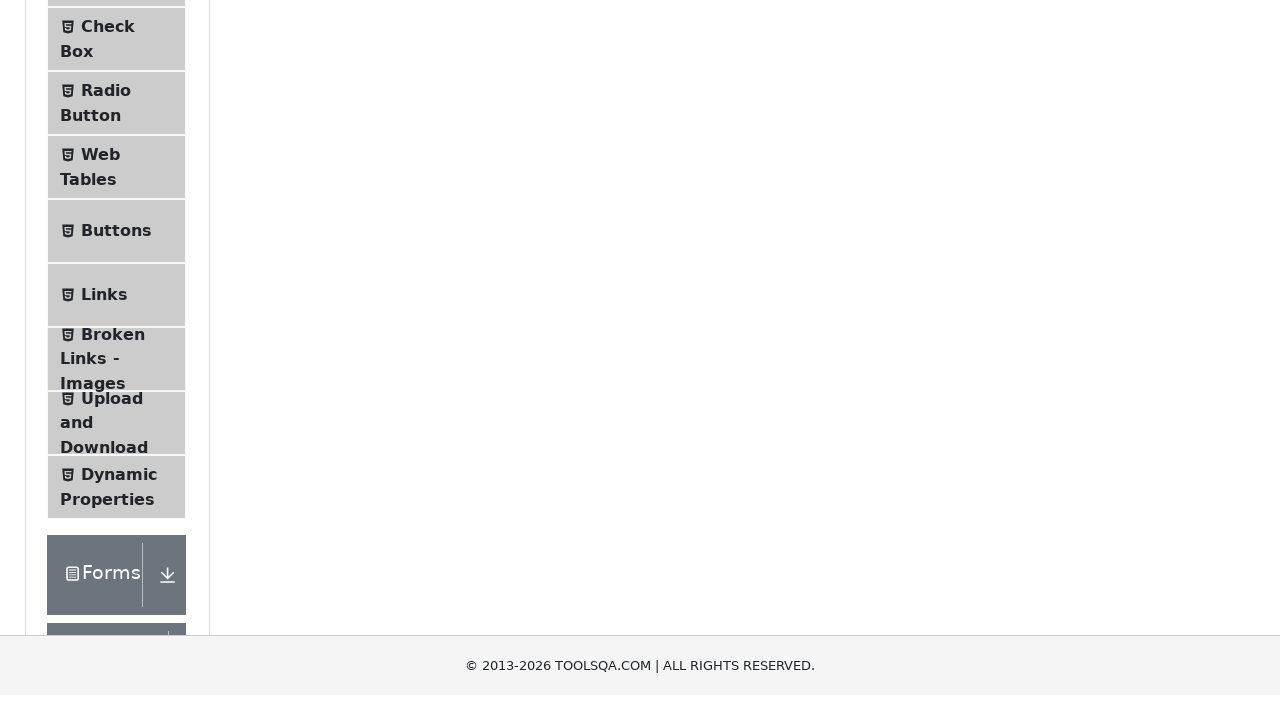

Verified navigation to Elements page by waiting for URL match
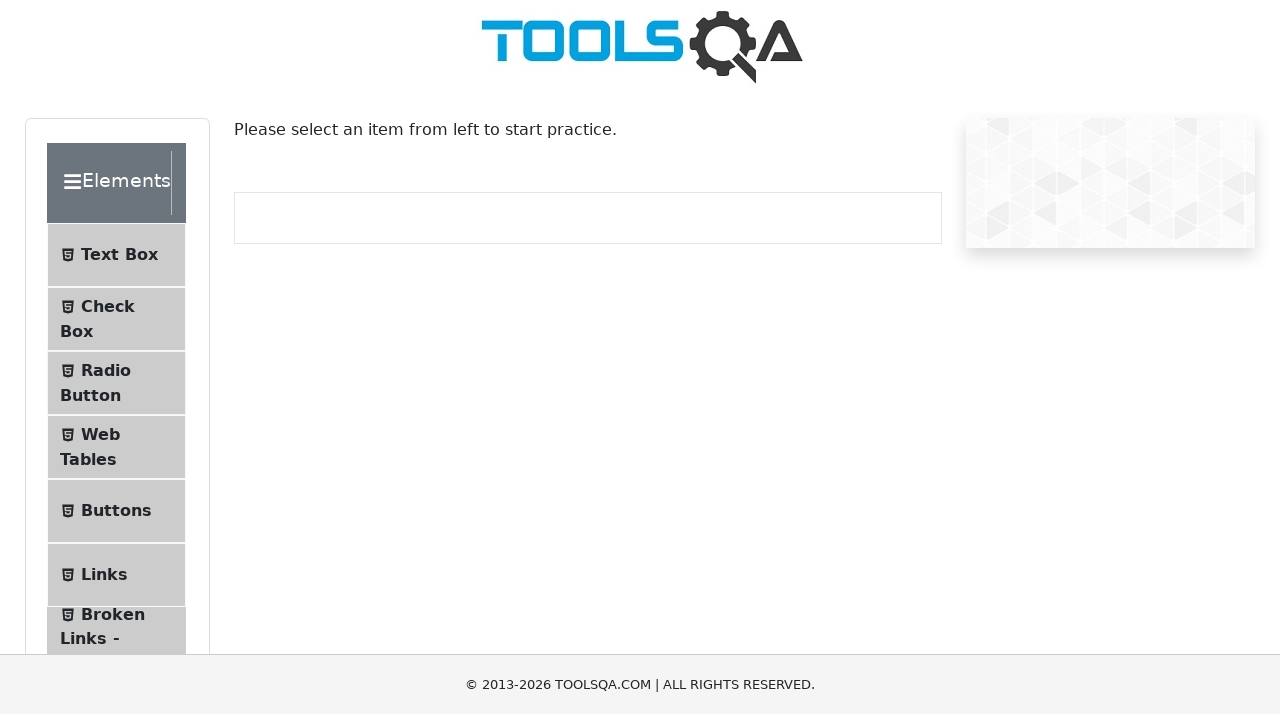

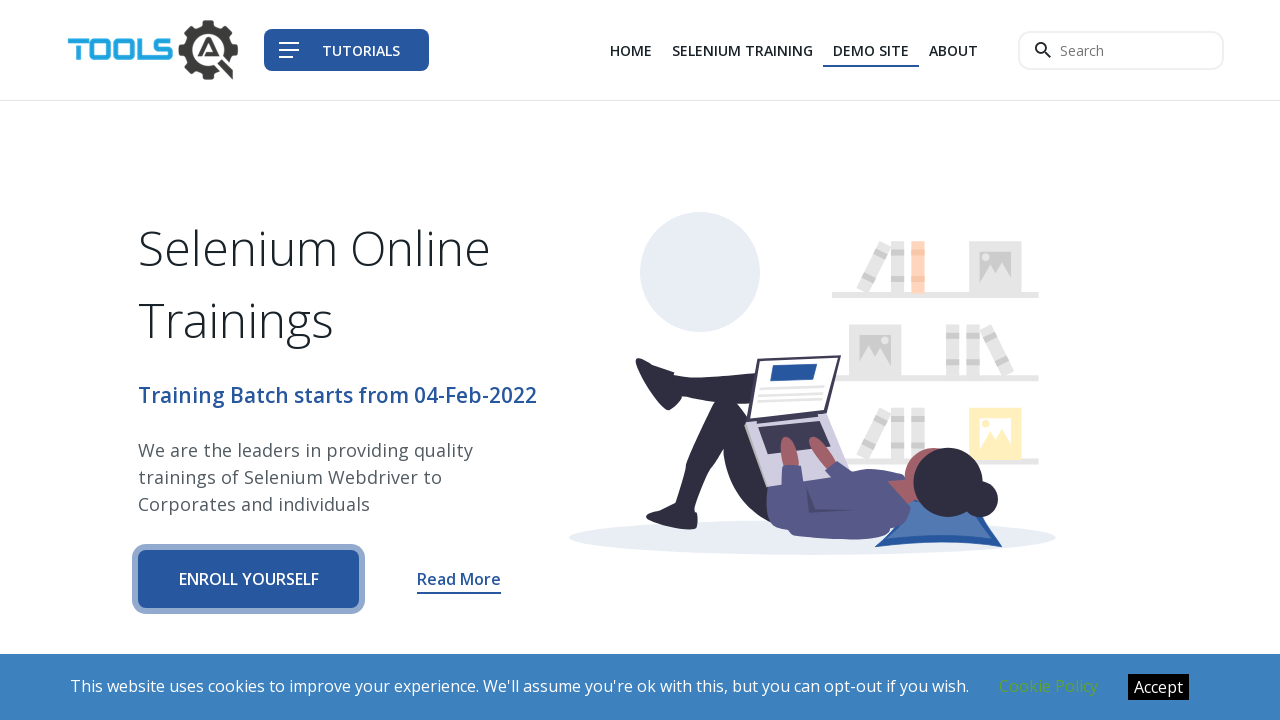